Tests link navigation functionality by opening footer column links in new tabs and verifying they load successfully

Starting URL: https://rahulshettyacademy.com/AutomationPractice/

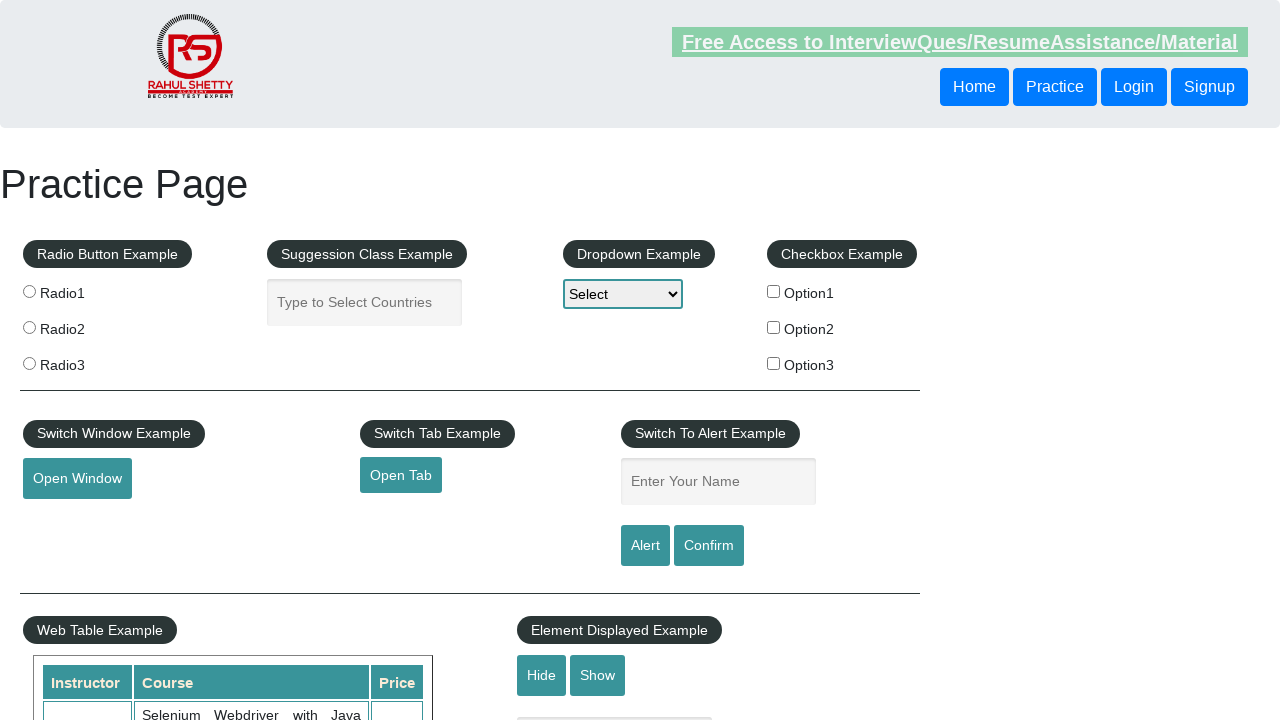

Located footer section with ID 'gf-BIG'
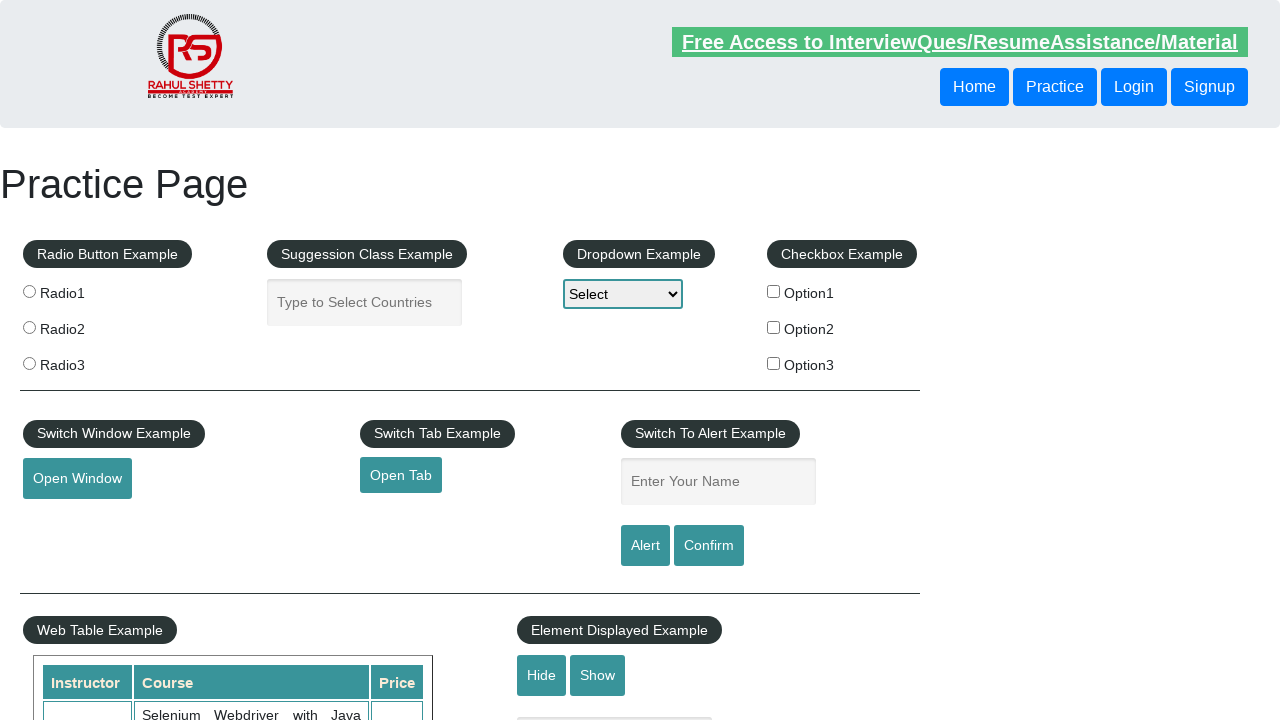

Located first column in footer table
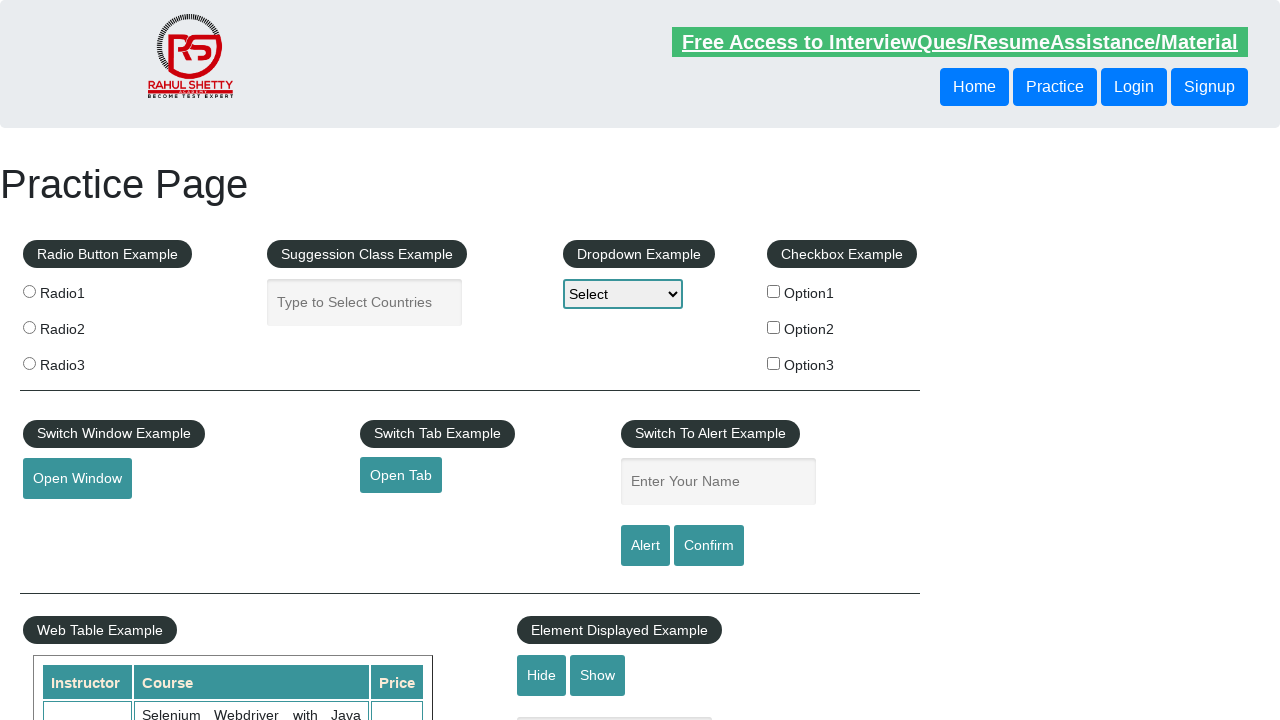

Located all links in first footer column
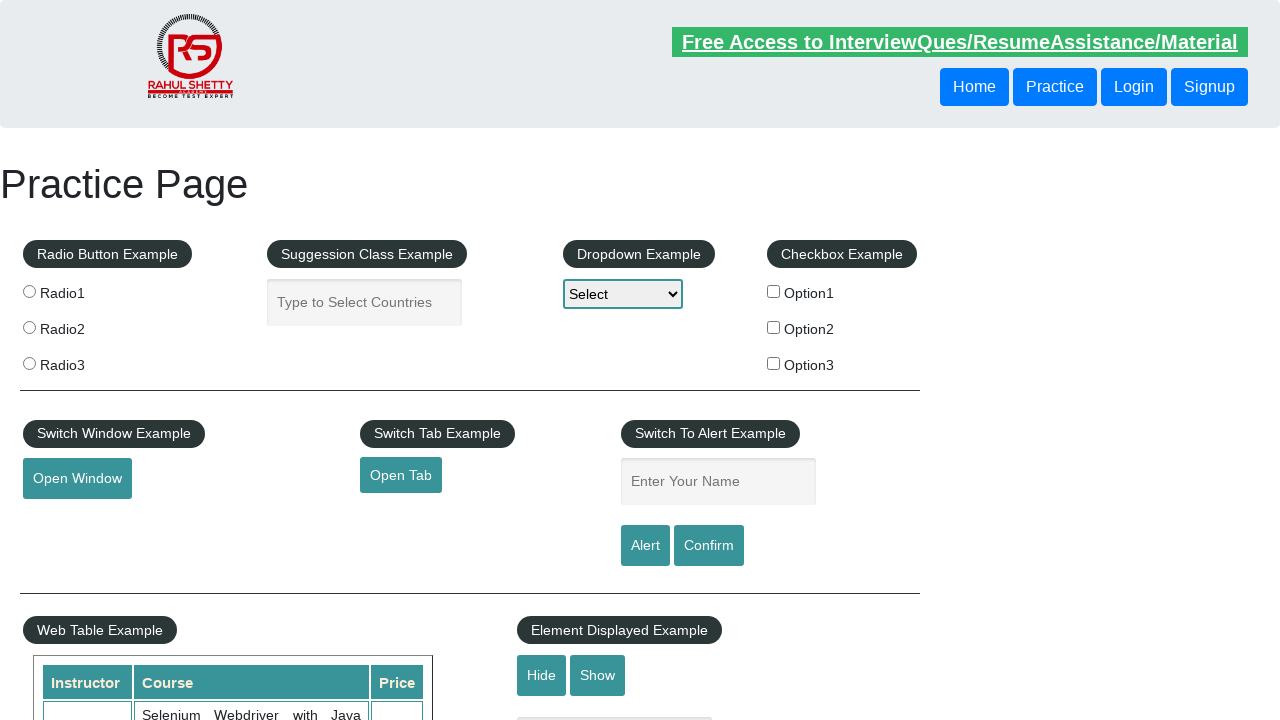

Found 5 links in first footer column
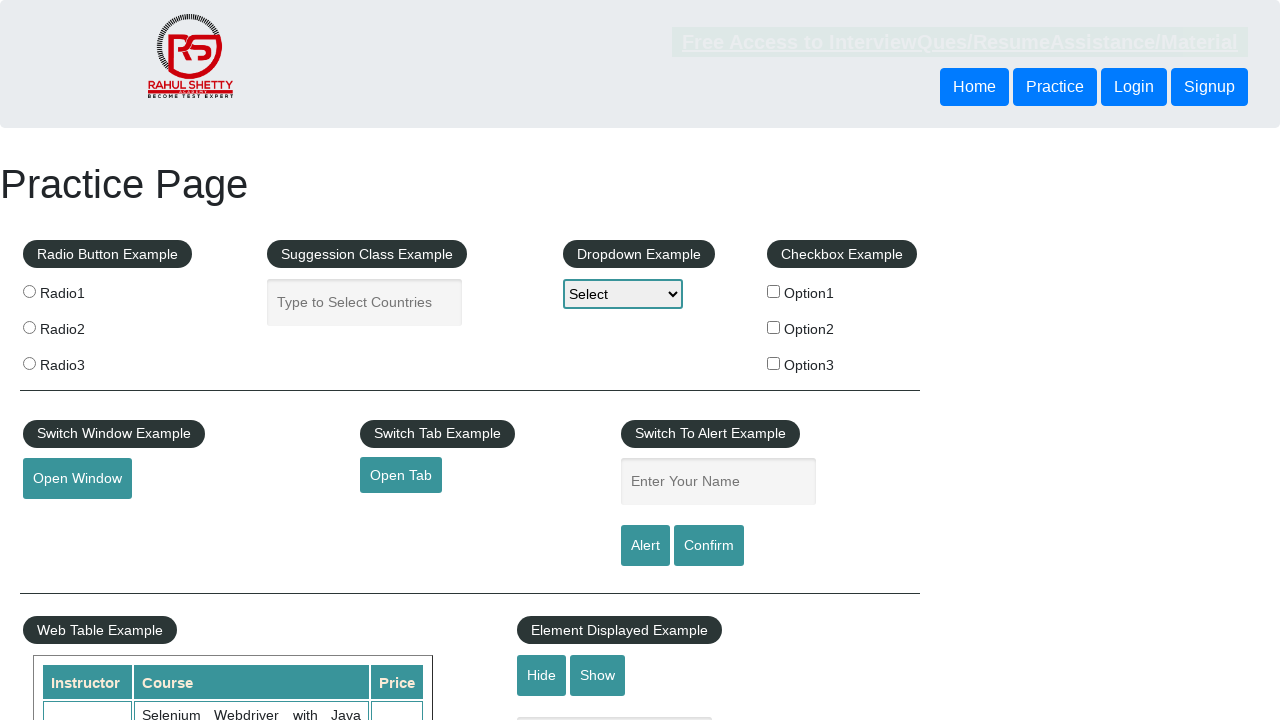

Retrieved link 1 from footer column
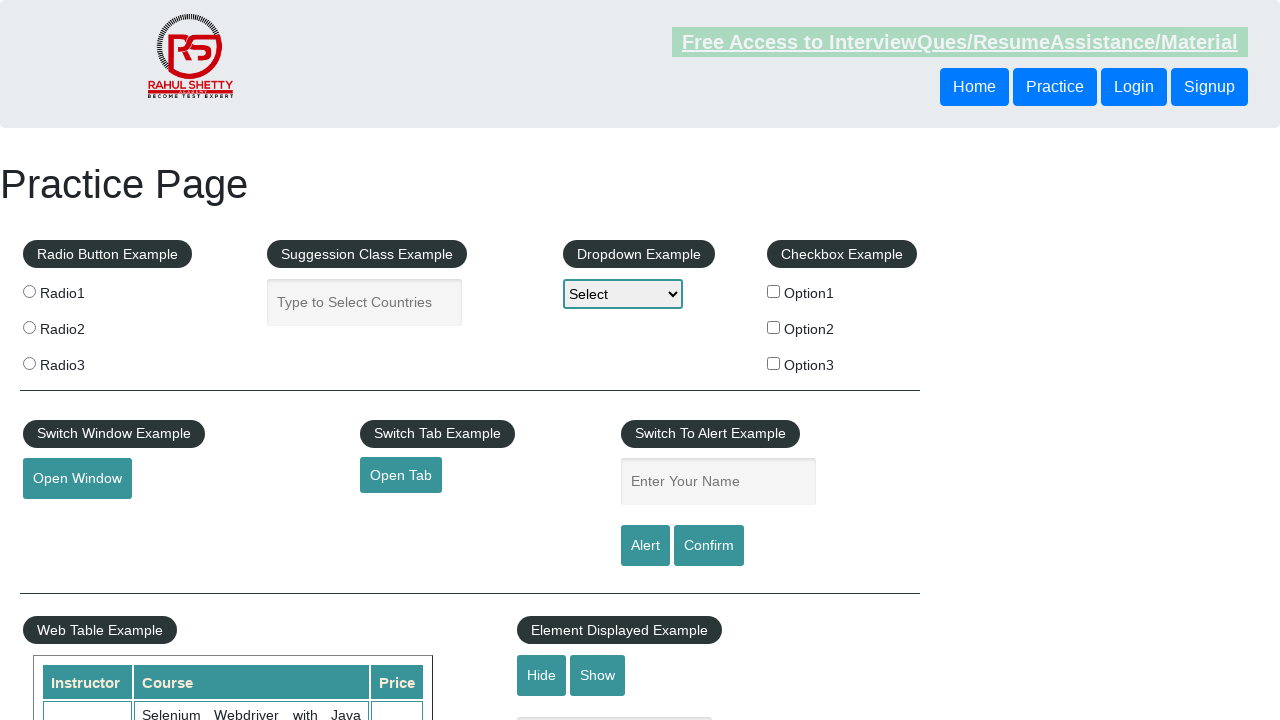

Opened footer link 1 in new tab using Ctrl+click at (68, 520) on #gf-BIG >> xpath=//table/tbody/tr/td[1]/ul >> a >> nth=1
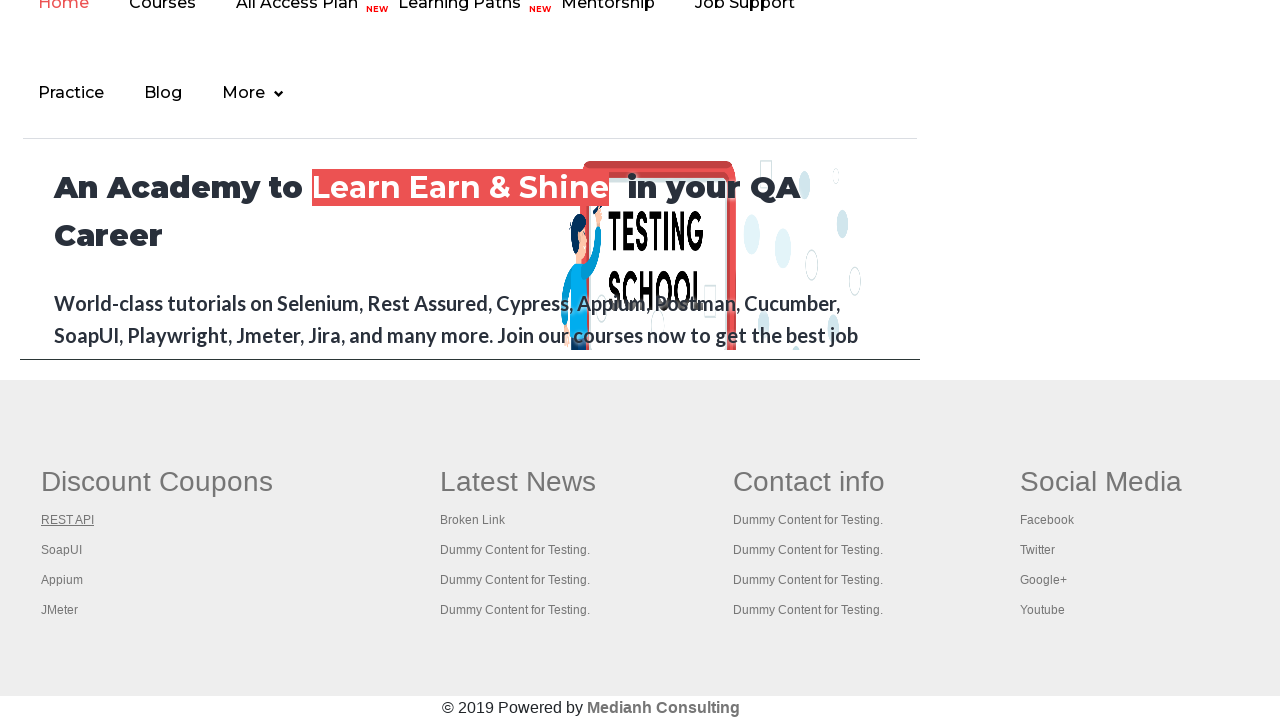

New tab for link 1 finished loading
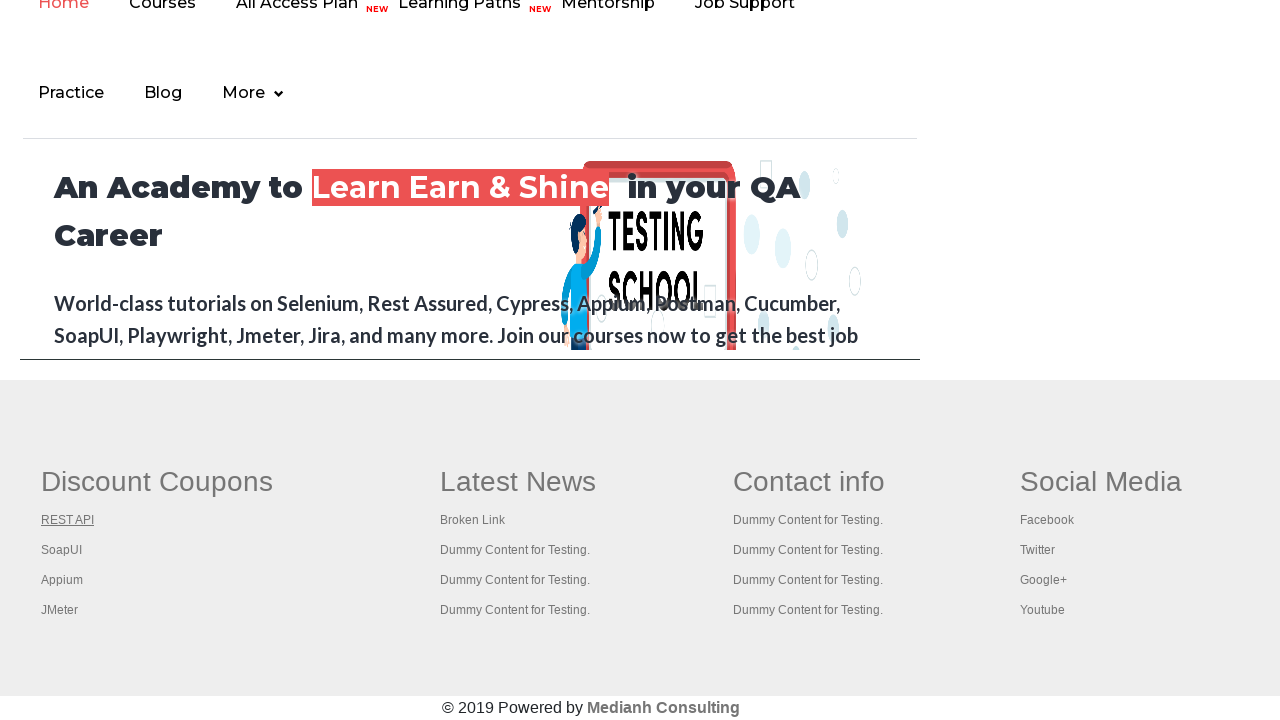

Verified new tab loaded with title: 'REST API Tutorial'
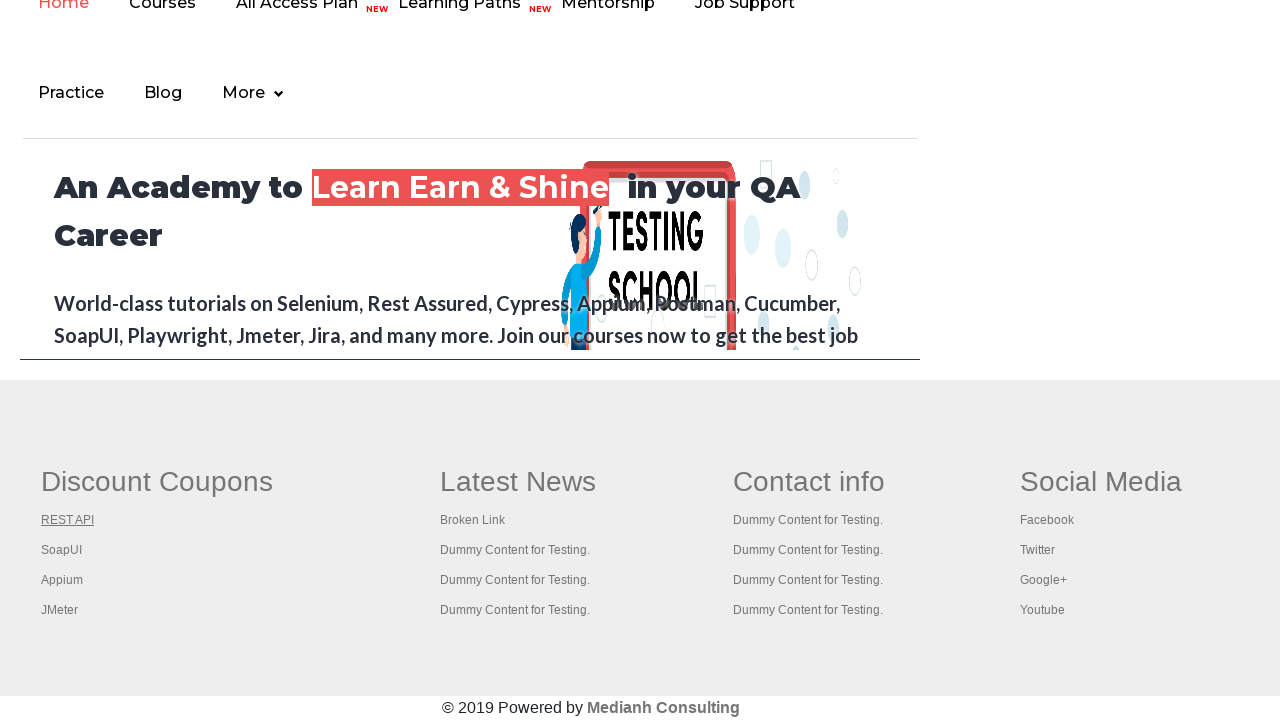

Closed new tab for link 1
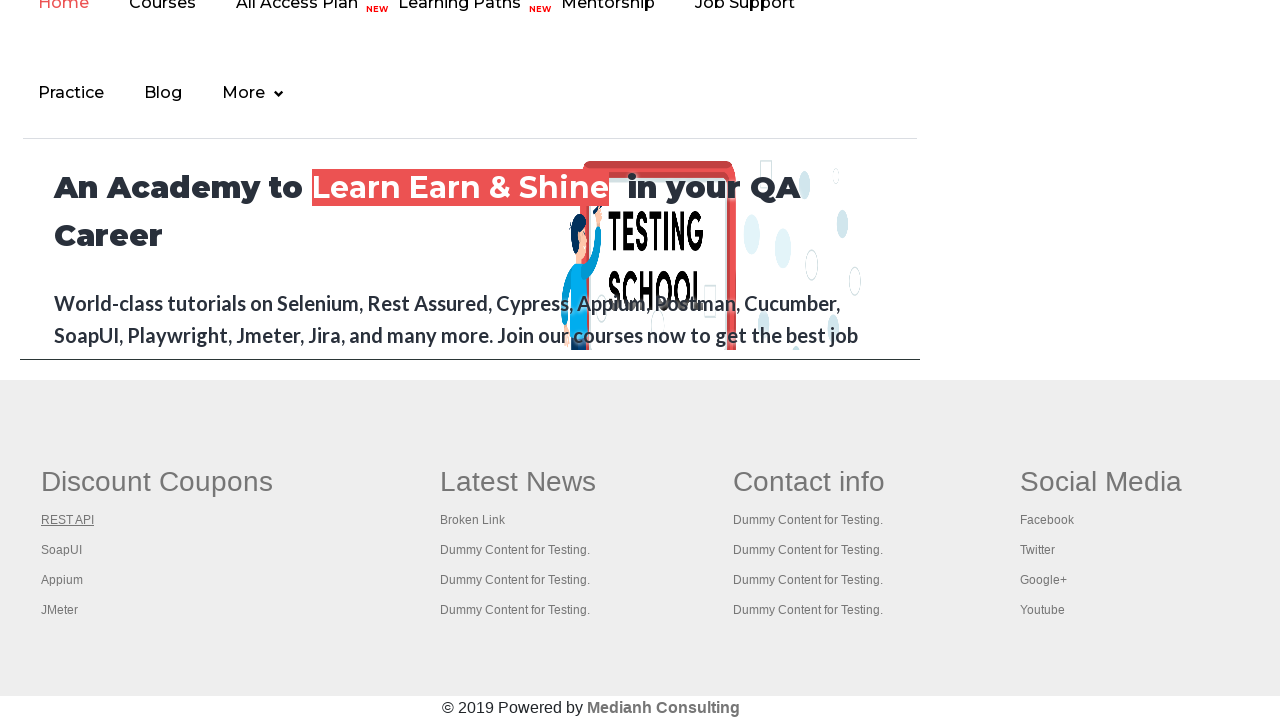

Retrieved link 2 from footer column
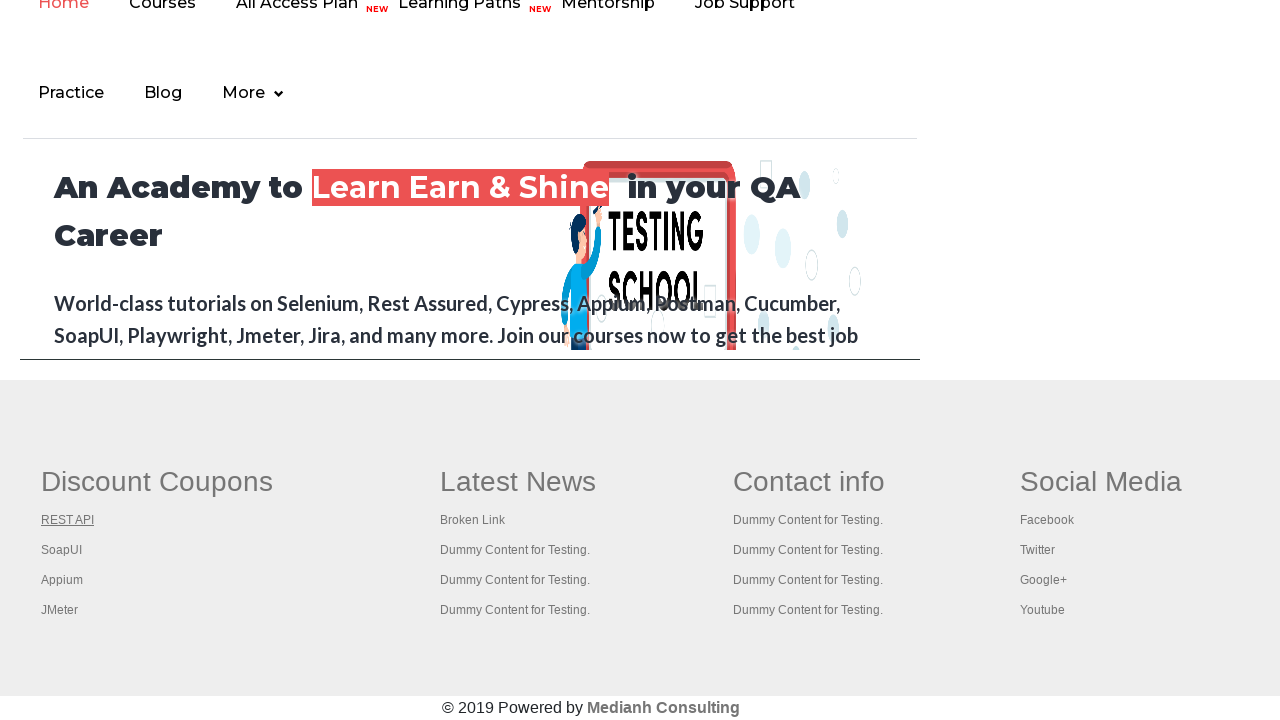

Opened footer link 2 in new tab using Ctrl+click at (62, 550) on #gf-BIG >> xpath=//table/tbody/tr/td[1]/ul >> a >> nth=2
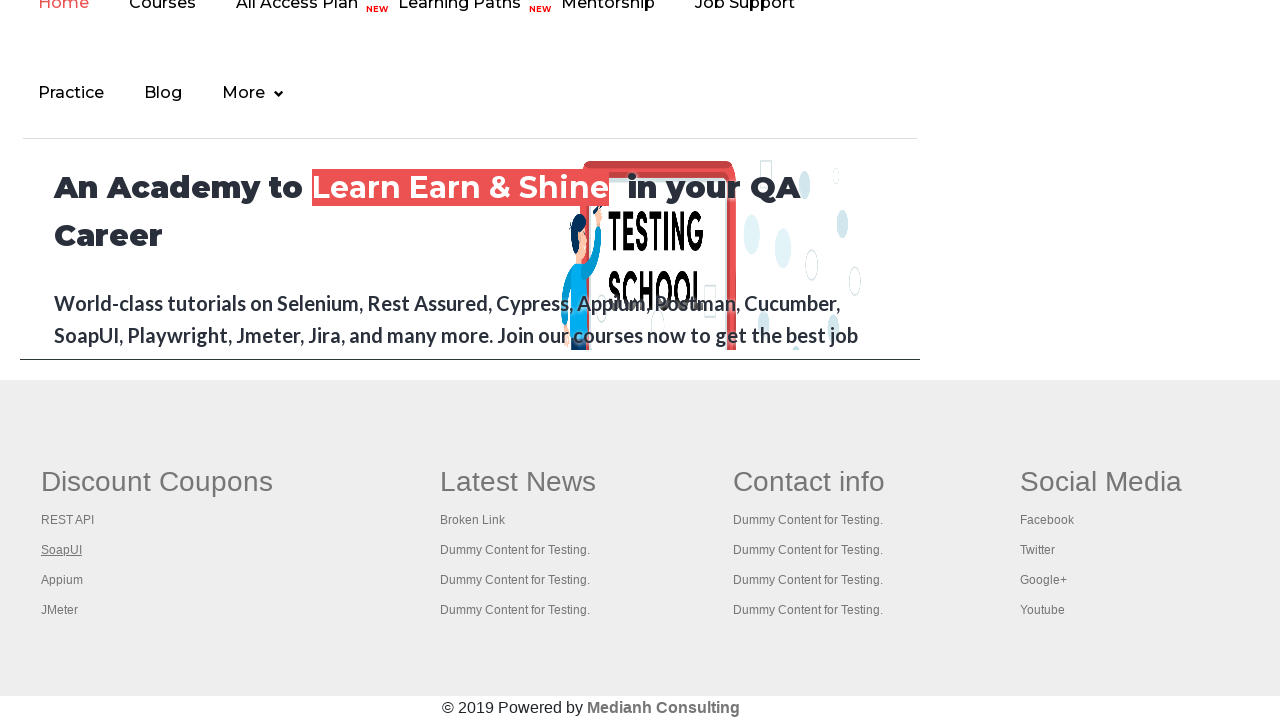

New tab for link 2 finished loading
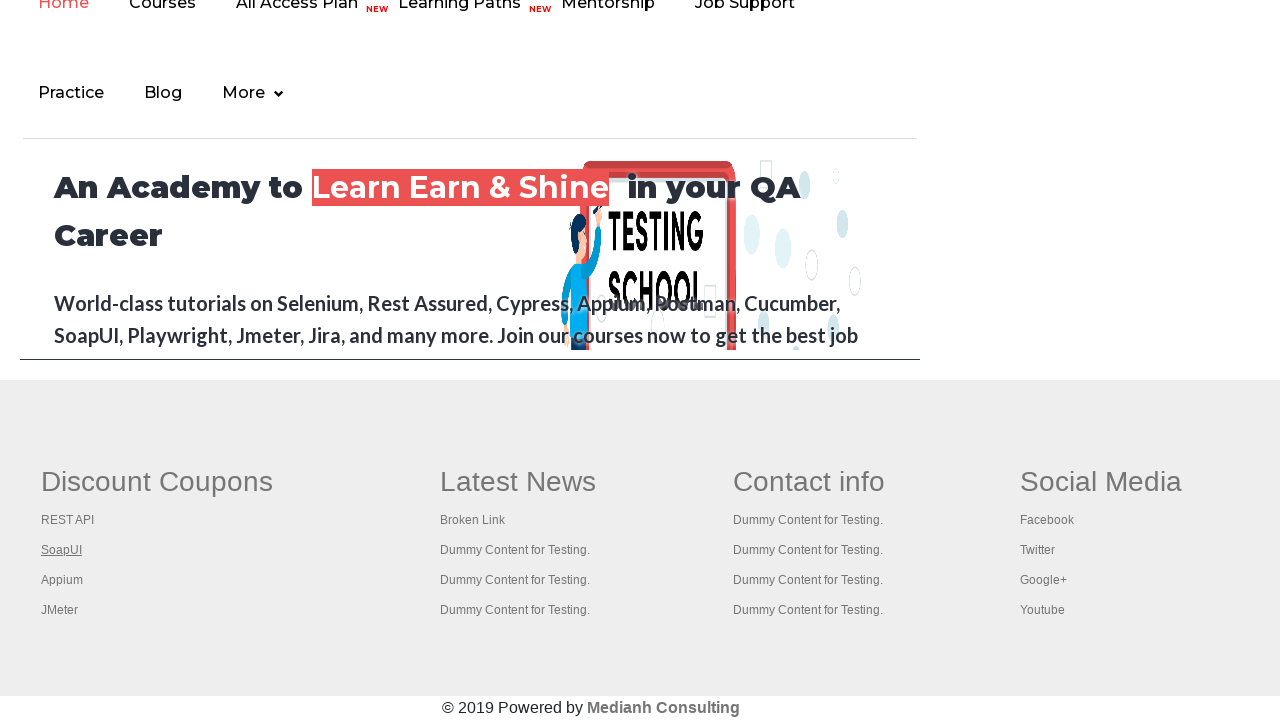

Verified new tab loaded with title: 'The World’s Most Popular API Testing Tool | SoapUI'
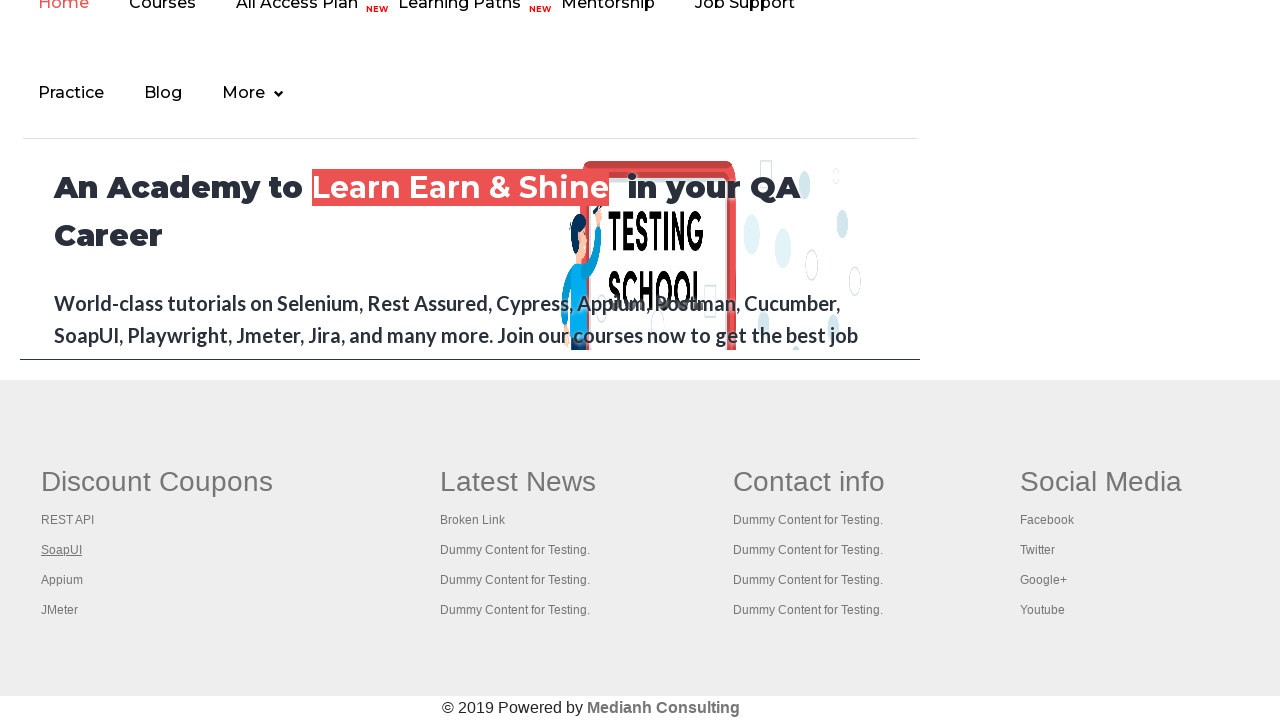

Closed new tab for link 2
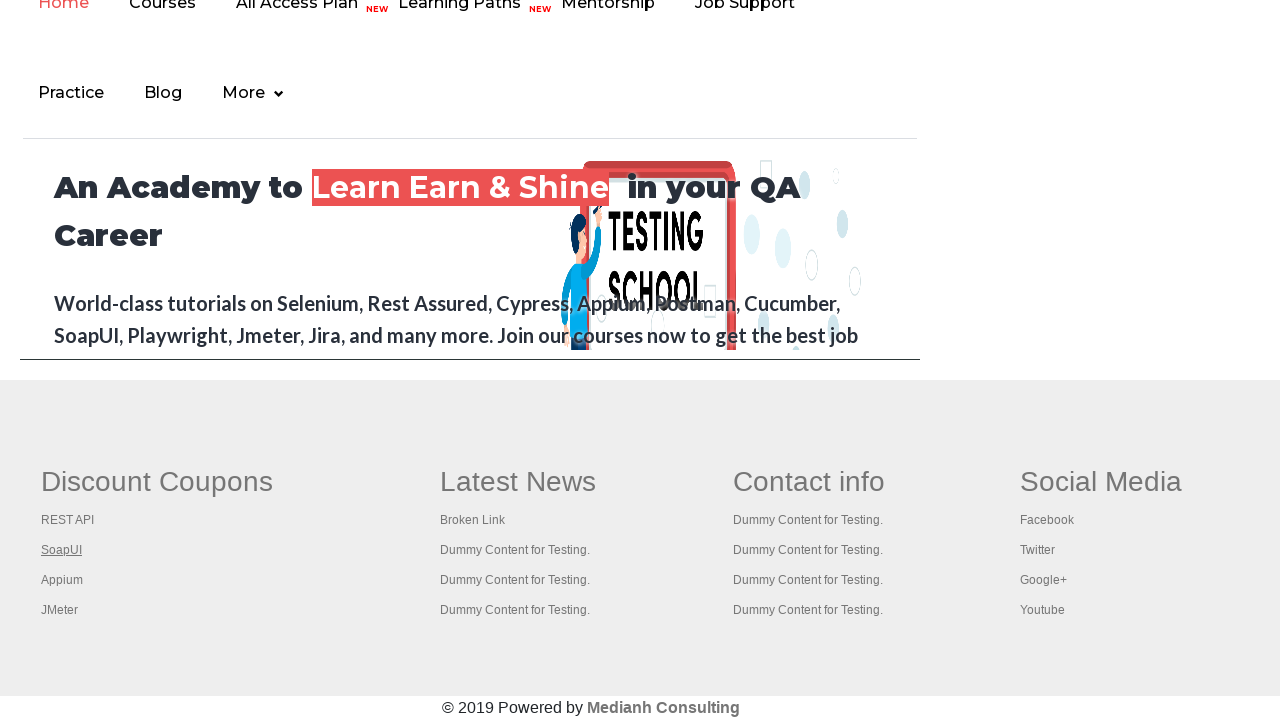

Retrieved link 3 from footer column
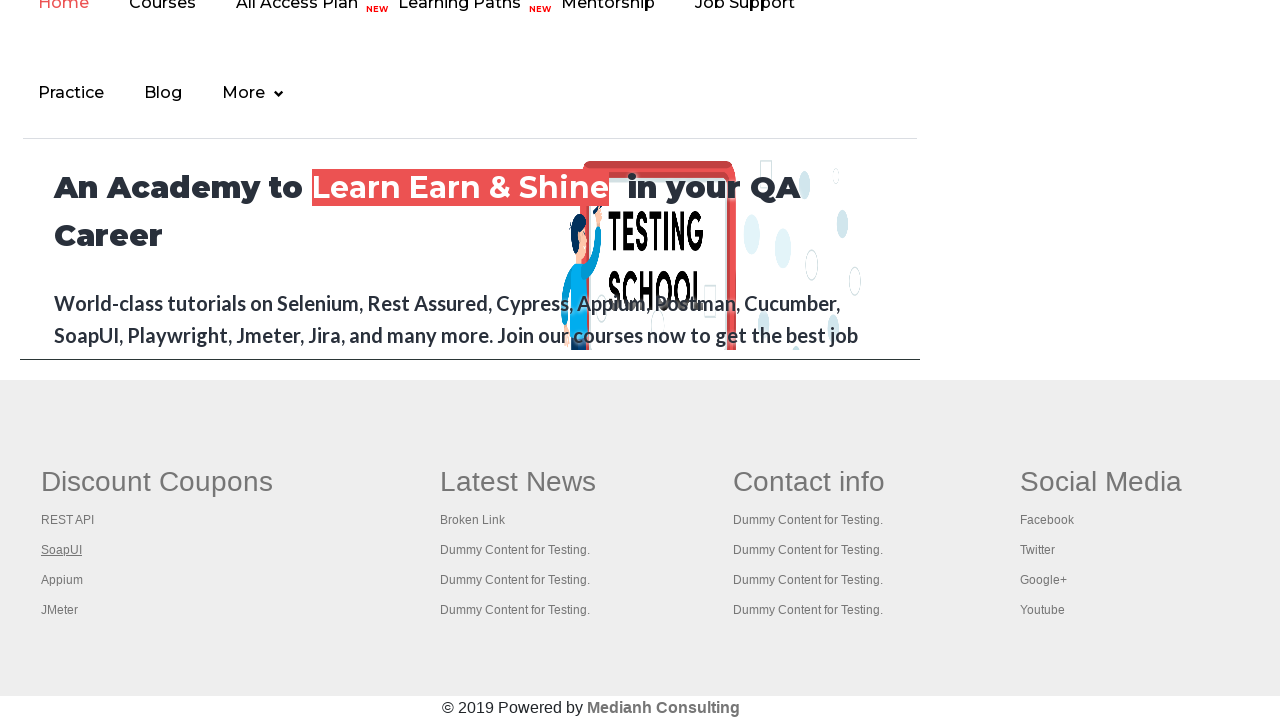

Opened footer link 3 in new tab using Ctrl+click at (62, 580) on #gf-BIG >> xpath=//table/tbody/tr/td[1]/ul >> a >> nth=3
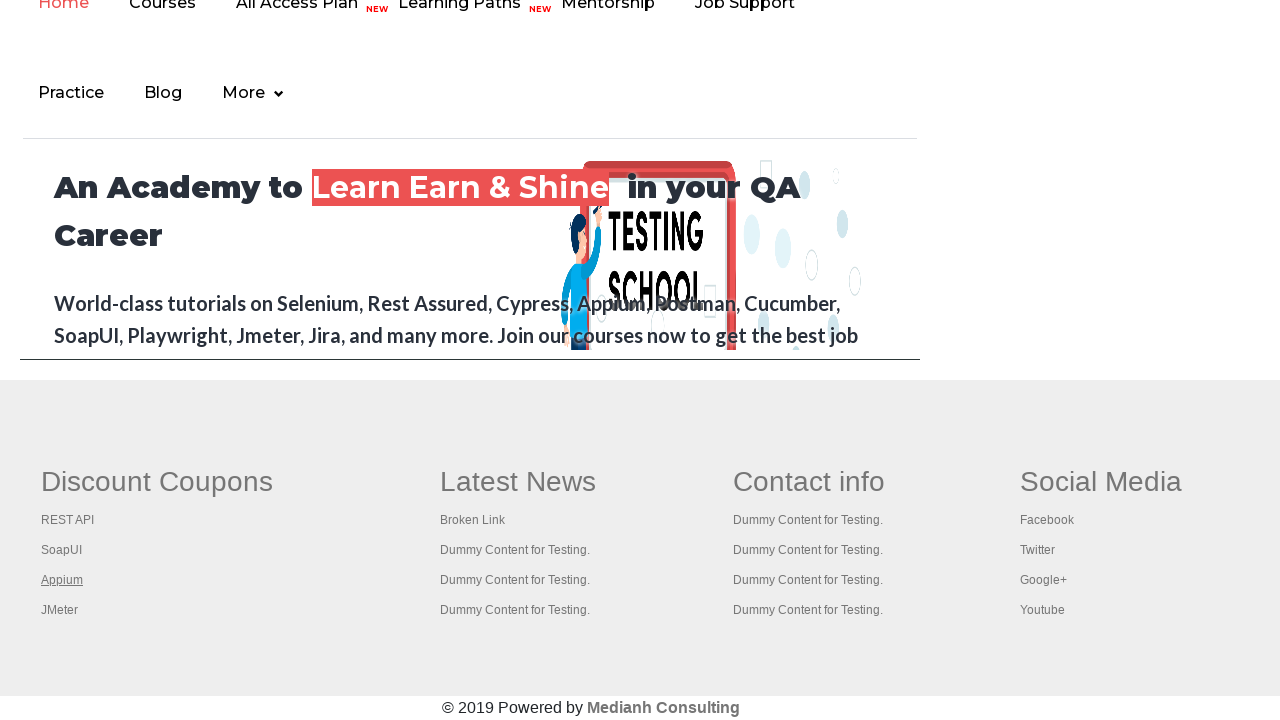

New tab for link 3 finished loading
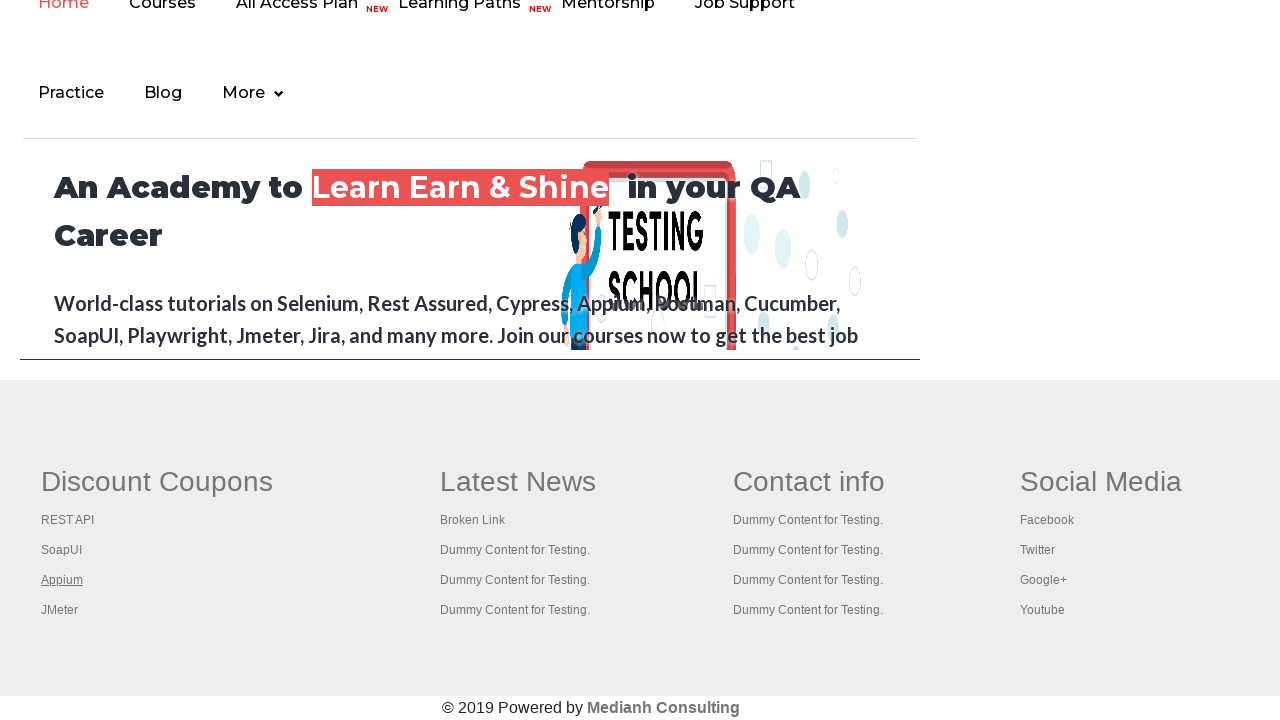

Verified new tab loaded with title: ''
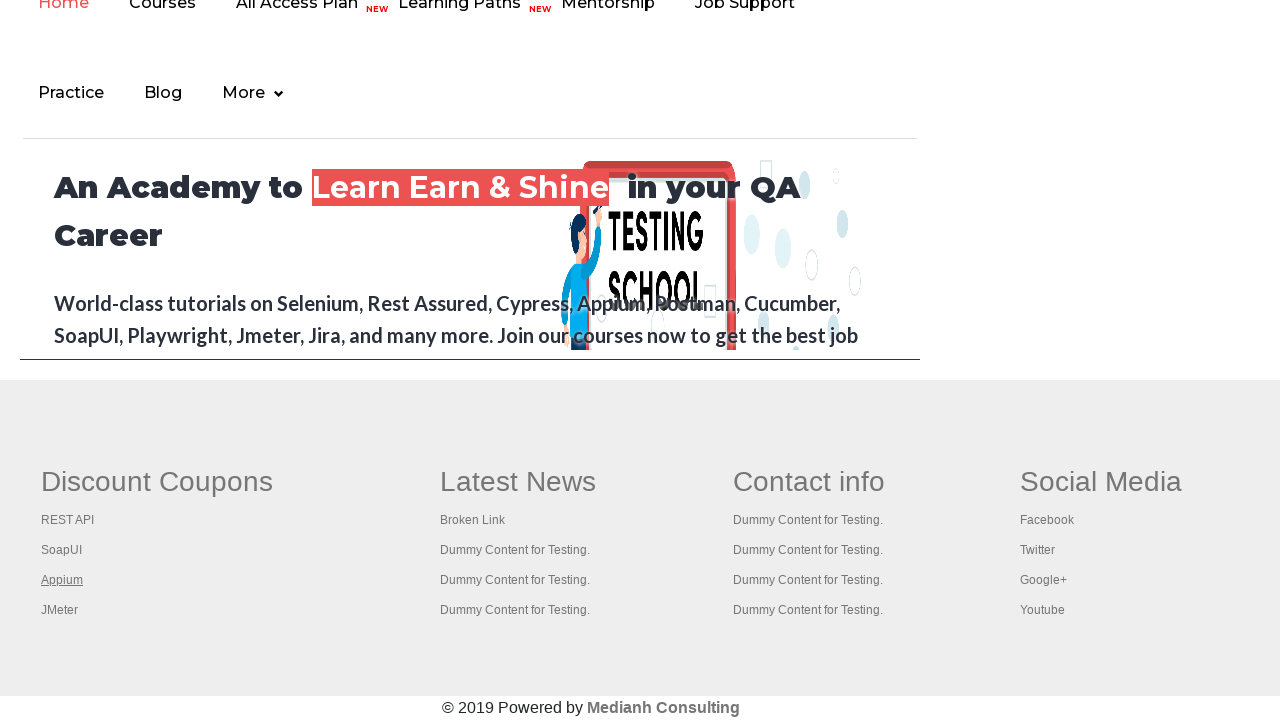

Closed new tab for link 3
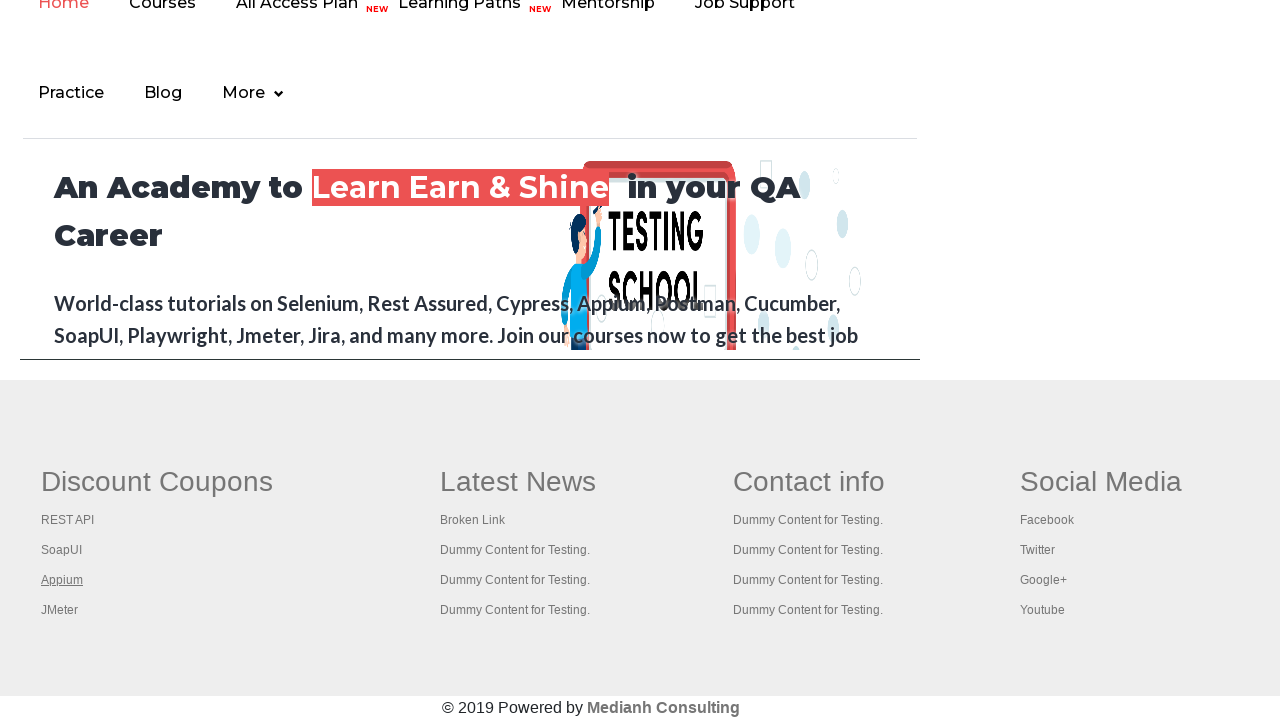

Retrieved link 4 from footer column
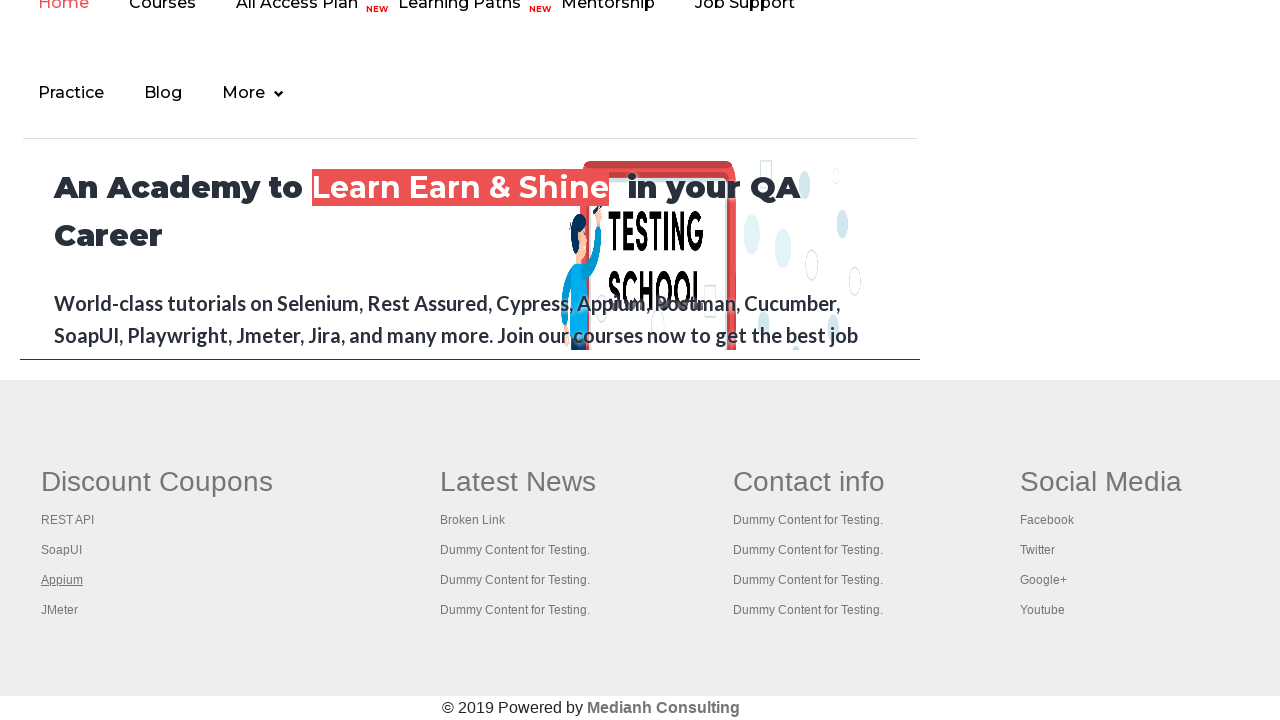

Opened footer link 4 in new tab using Ctrl+click at (60, 610) on #gf-BIG >> xpath=//table/tbody/tr/td[1]/ul >> a >> nth=4
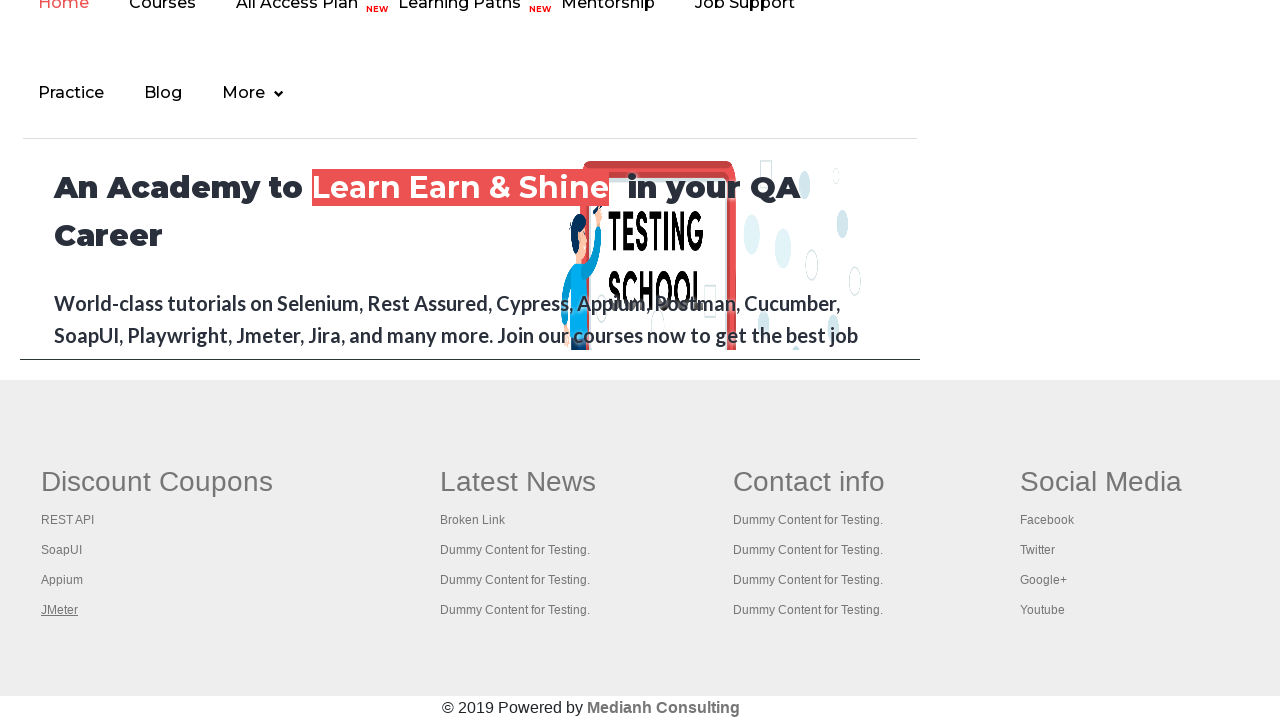

New tab for link 4 finished loading
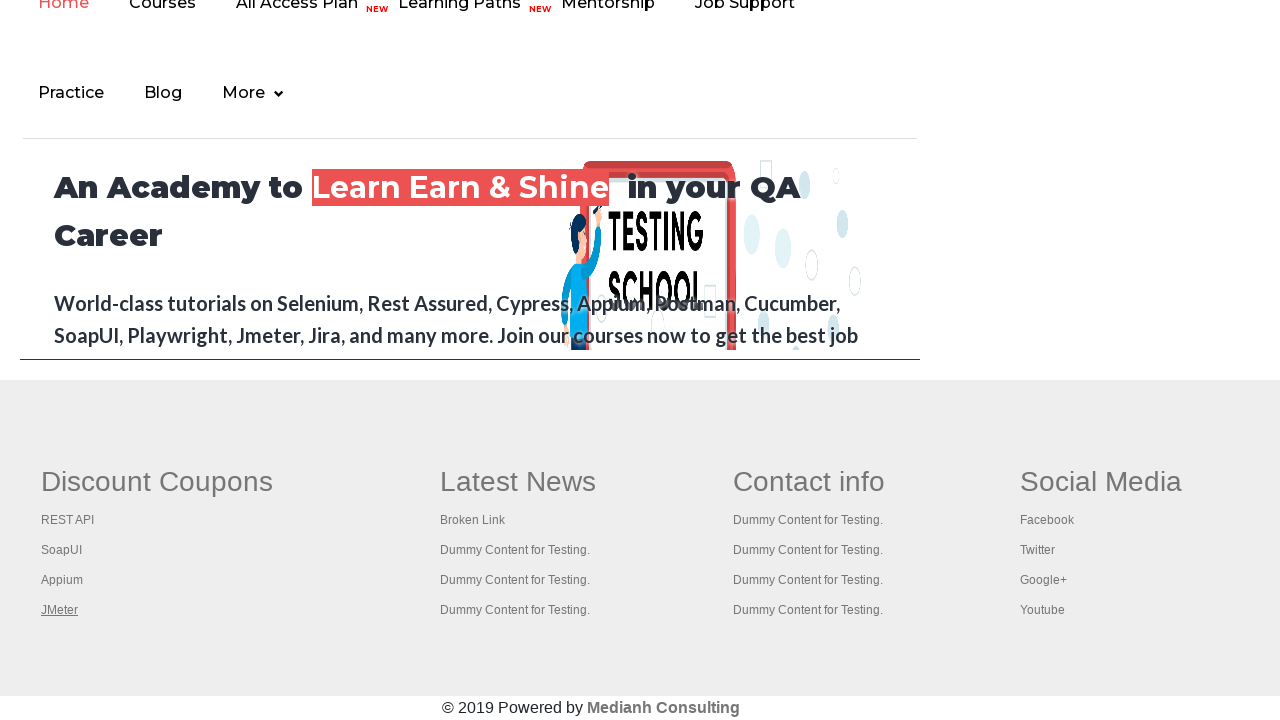

Verified new tab loaded with title: 'Apache JMeter - Apache JMeter™'
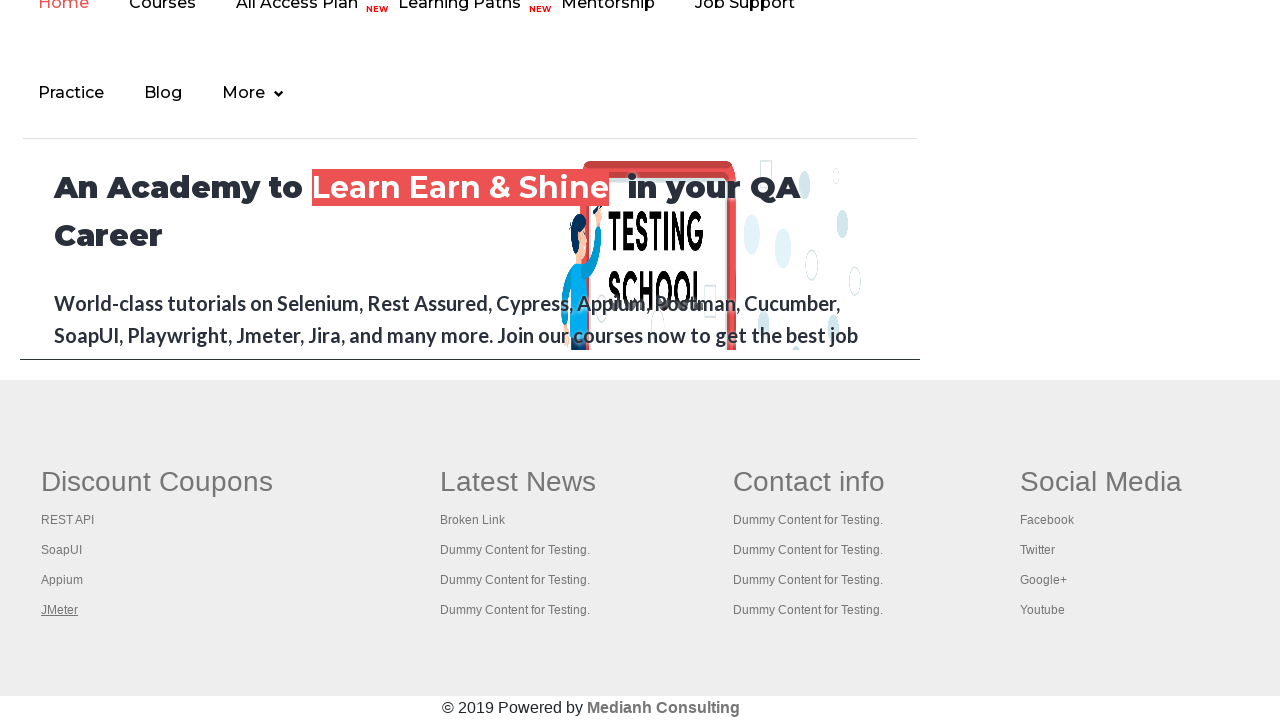

Closed new tab for link 4
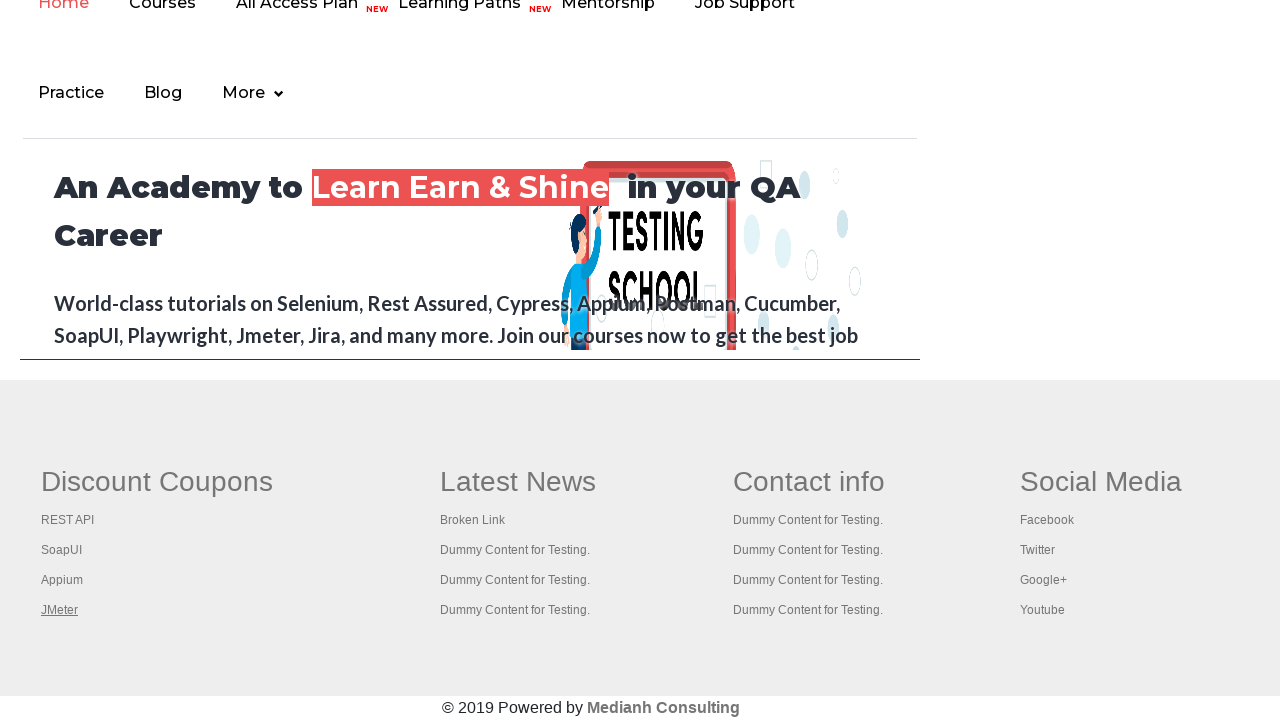

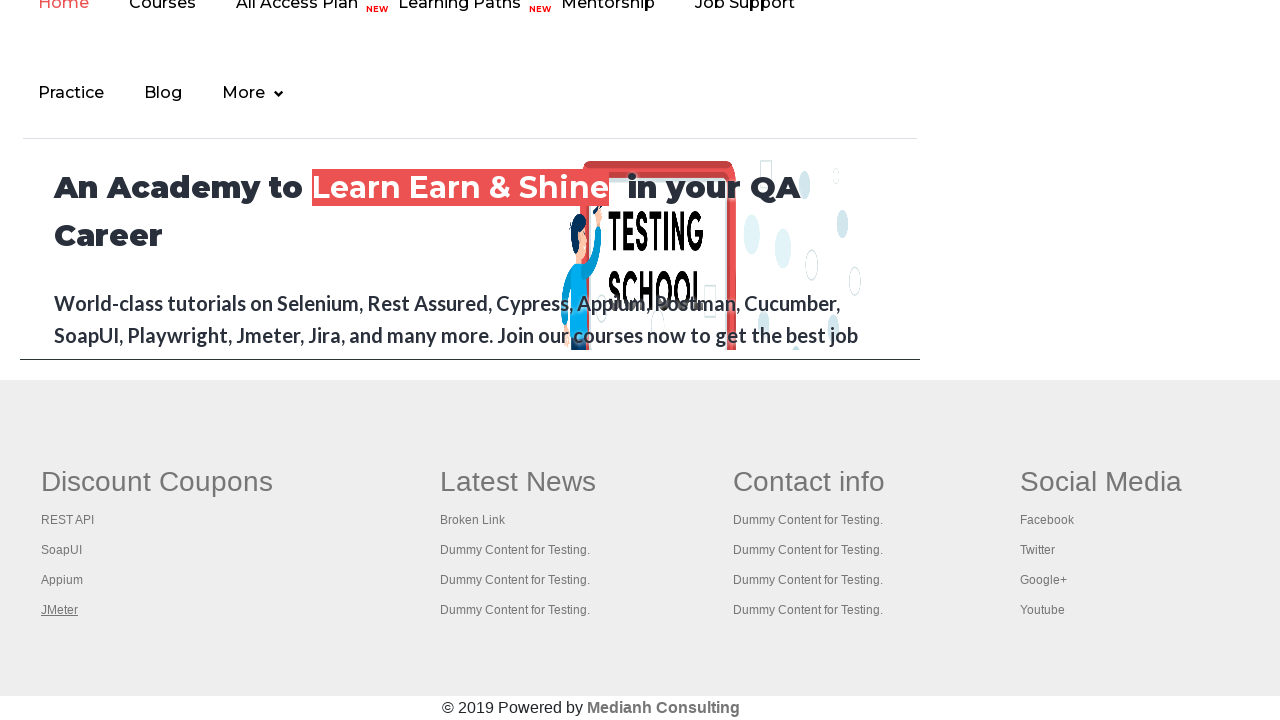